Tests disappearing elements page by verifying the presence of navigation elements after page load

Starting URL: https://the-internet.herokuapp.com

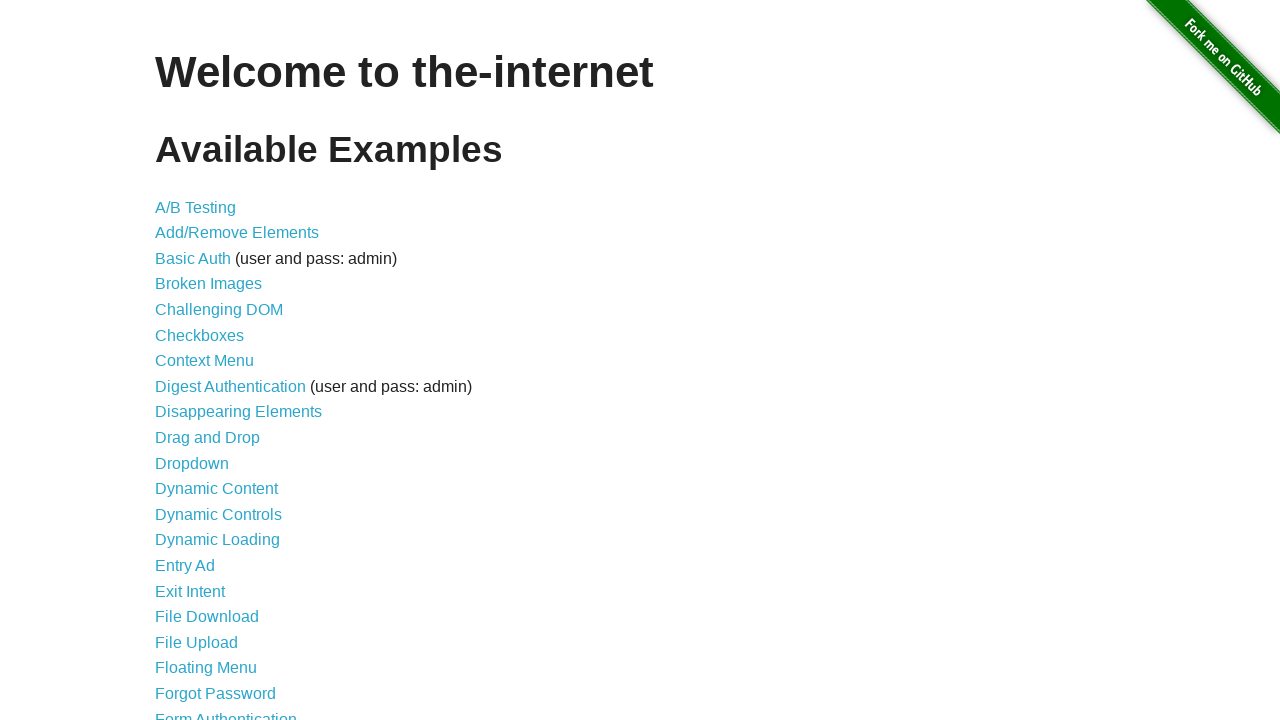

Clicked on Disappearing Elements link to navigate to the page at (238, 412) on a[href='/disappearing_elements']
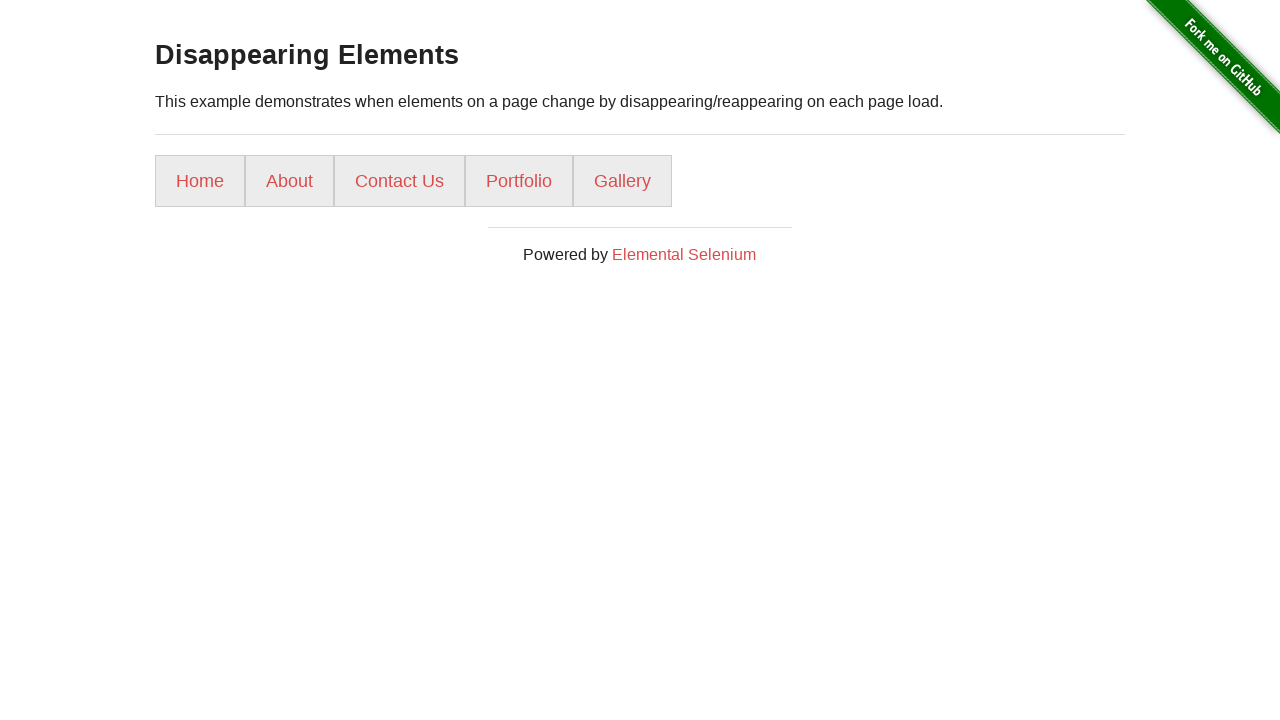

Waited for navigation elements (ul li) to load
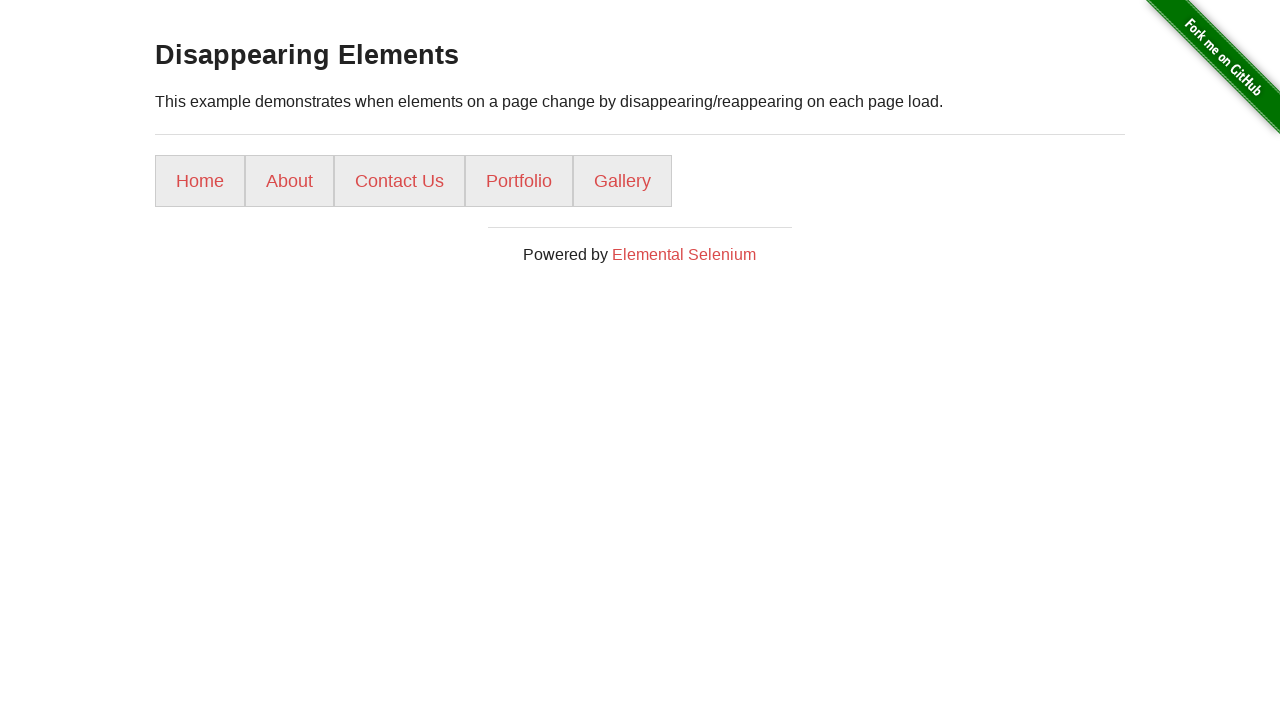

Retrieved all navigation list items
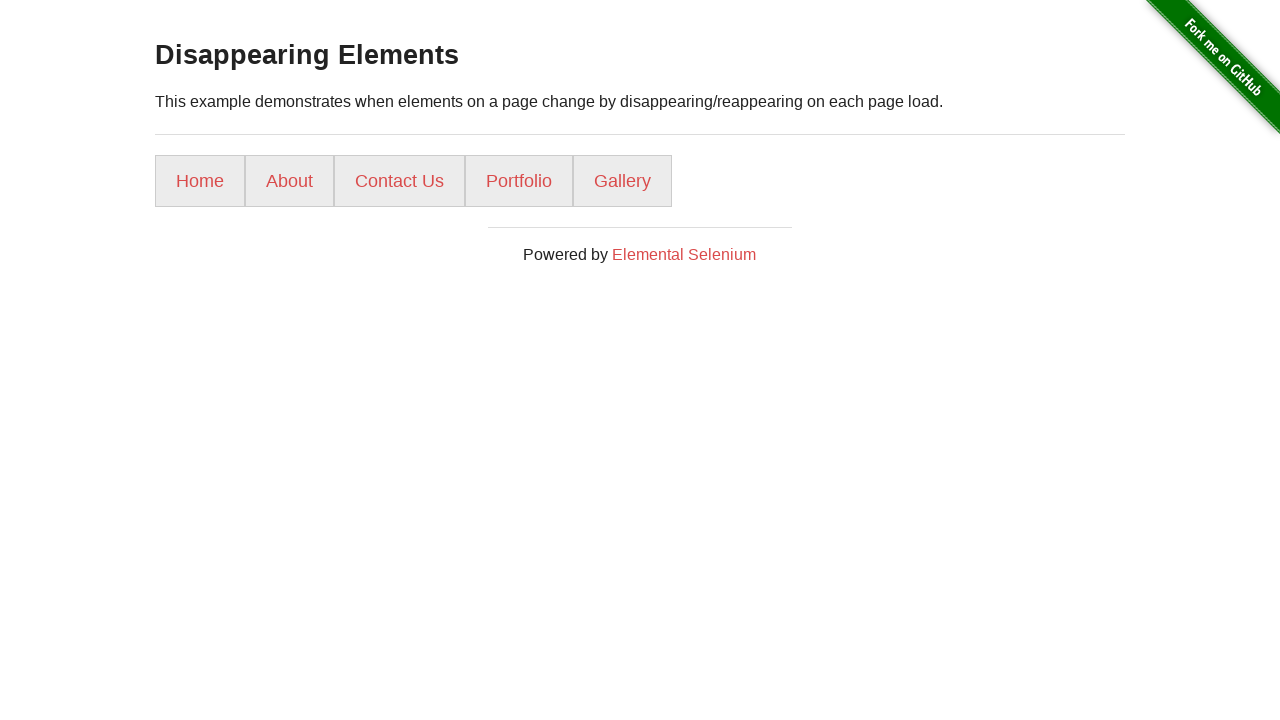

Counted 5 navigation elements
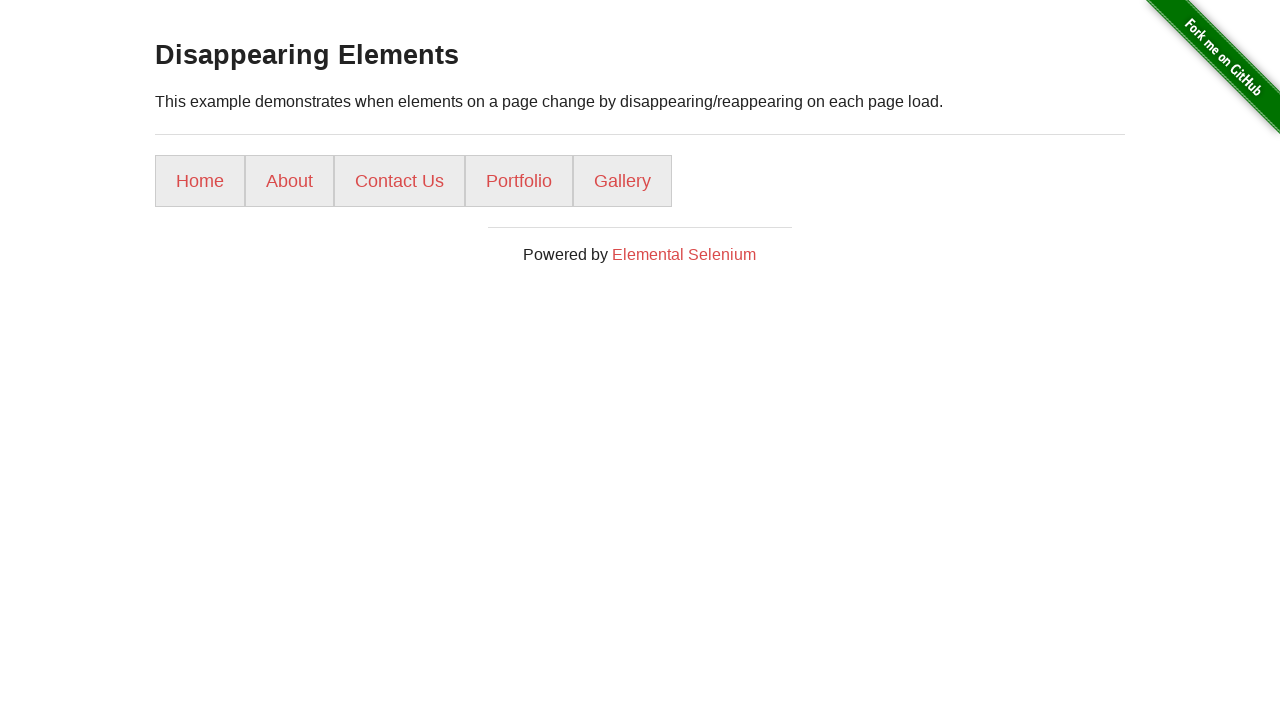

Verified that element count (5) is between 4 and 5
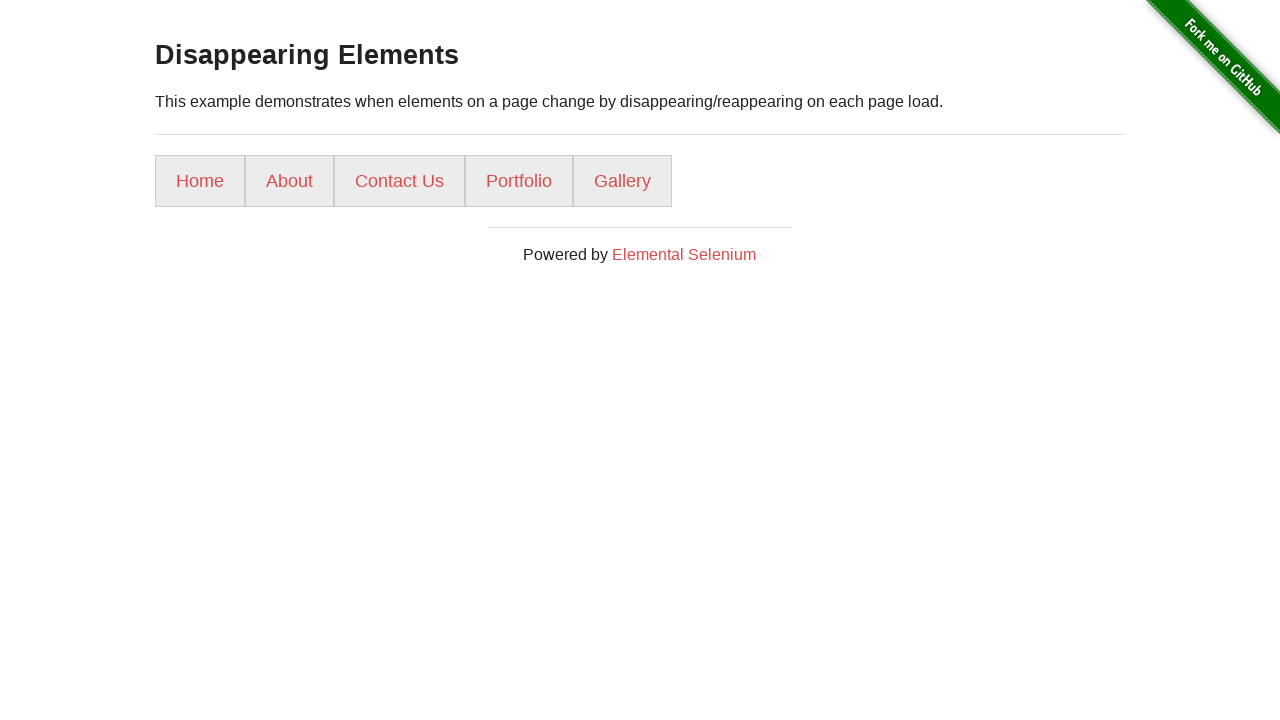

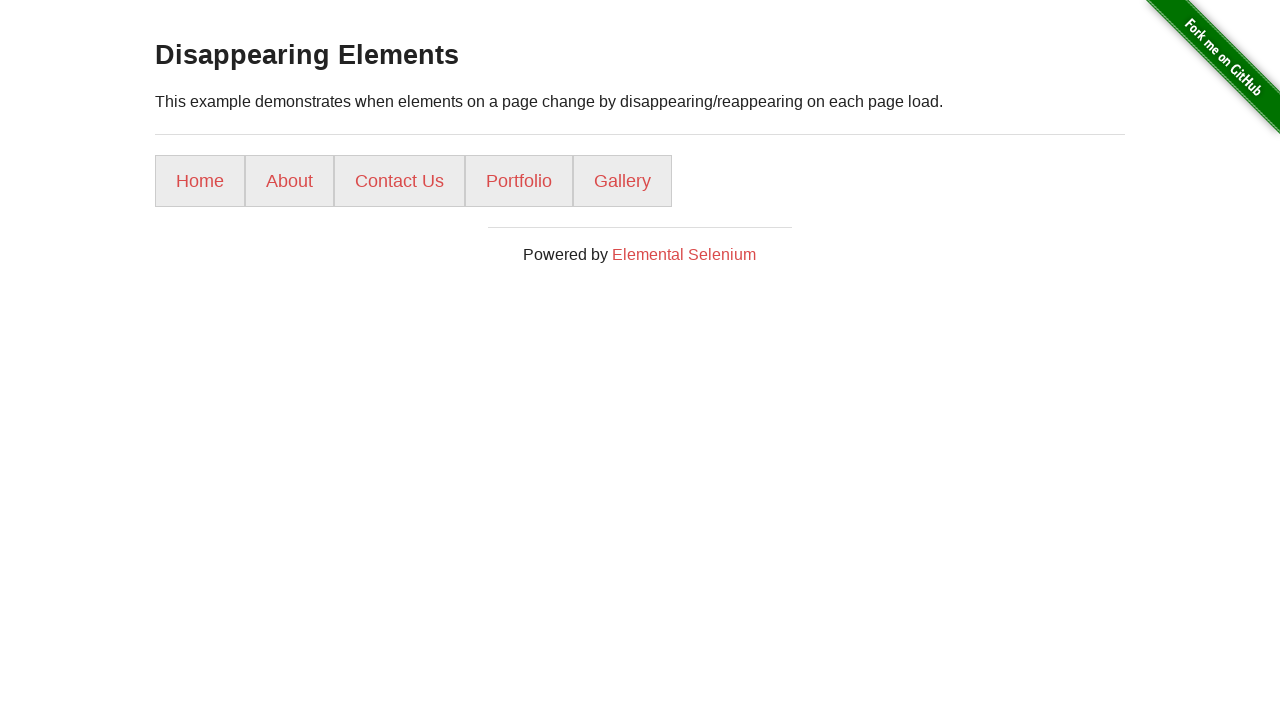